Tests jQuery UI custom dropdown menu by clicking to open the dropdown and selecting different numeric values (2, 16, 19) from the options list

Starting URL: https://jqueryui.com/resources/demos/selectmenu/default.html

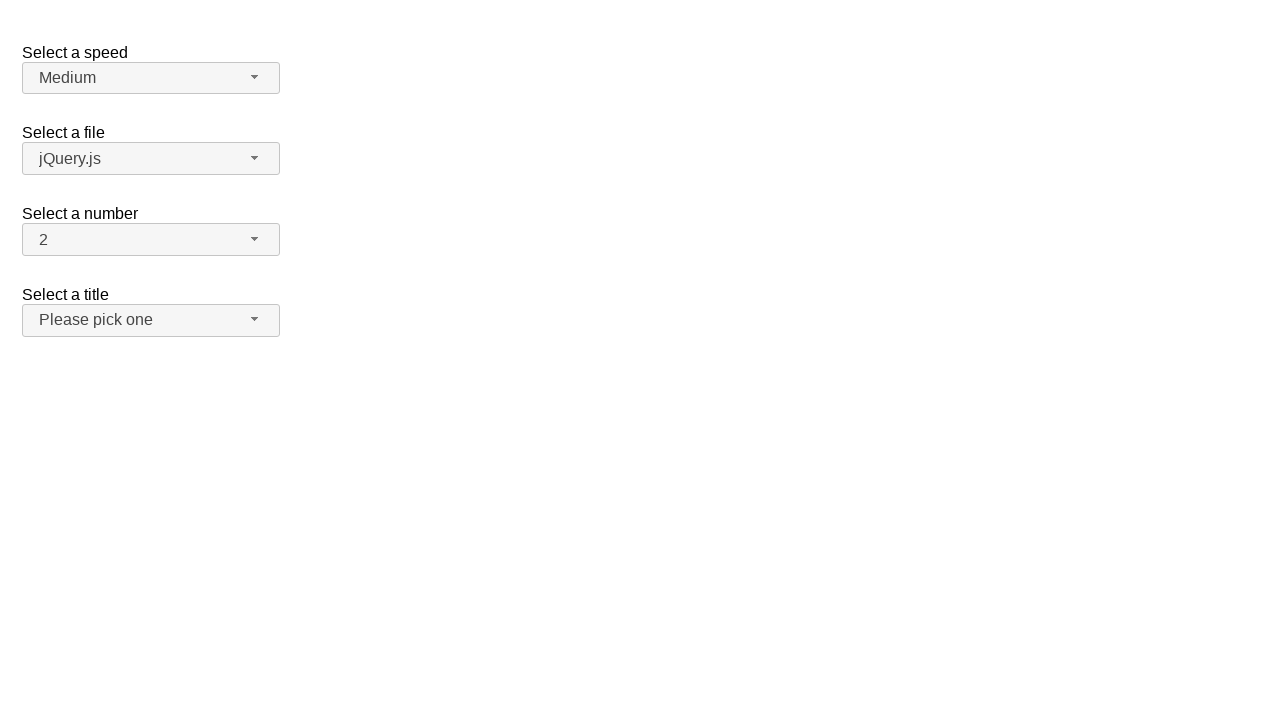

Clicked dropdown button to open menu at (255, 239) on span#number-button > span.ui-selectmenu-icon
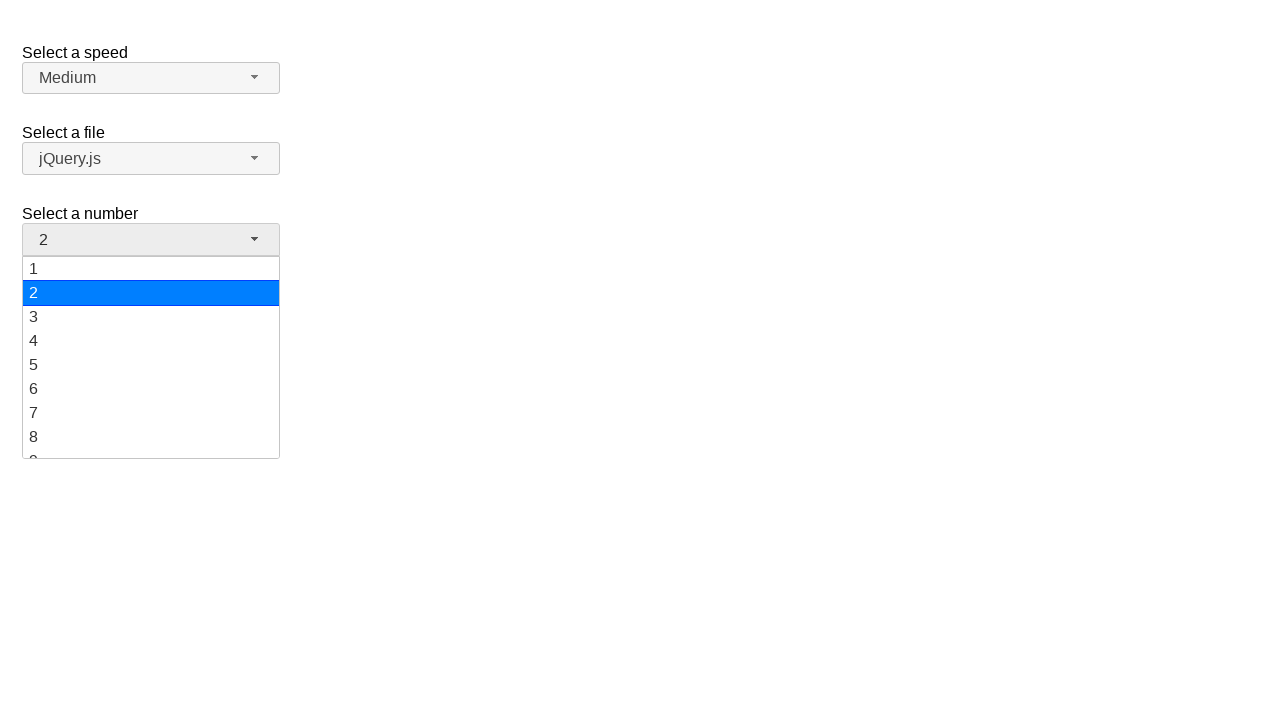

Dropdown options loaded and became visible
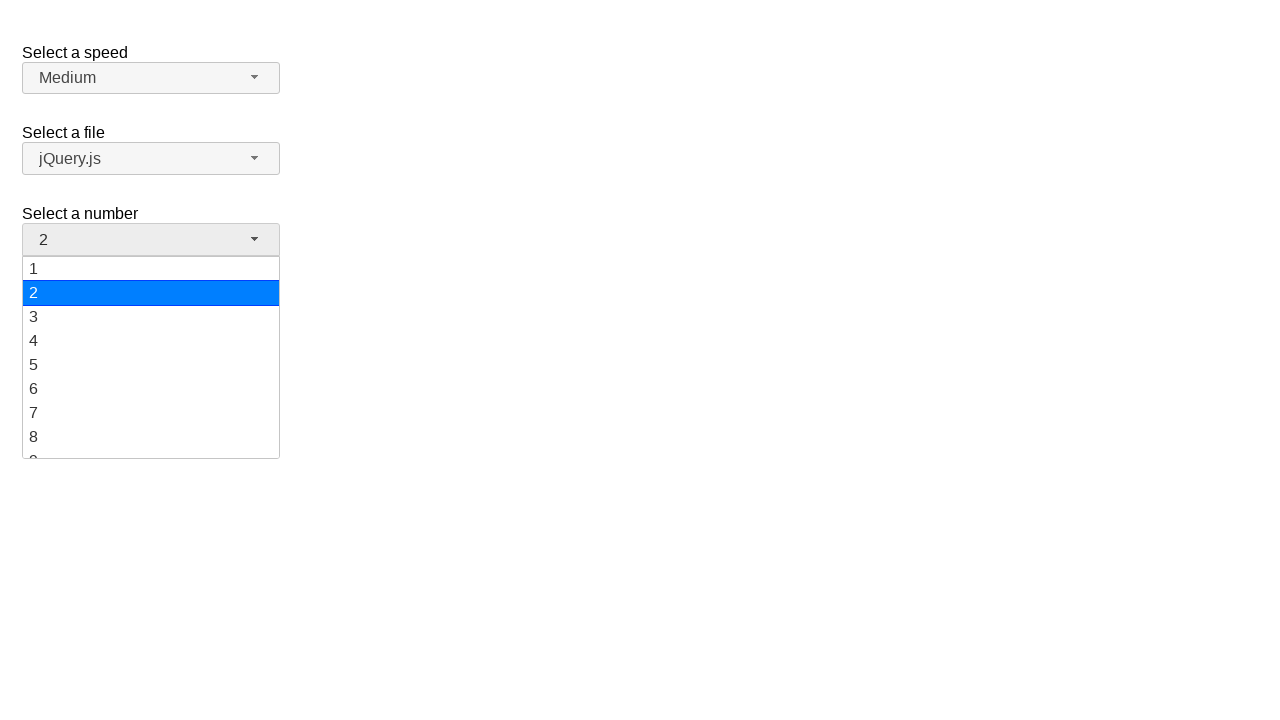

Scrolled option '2' into view
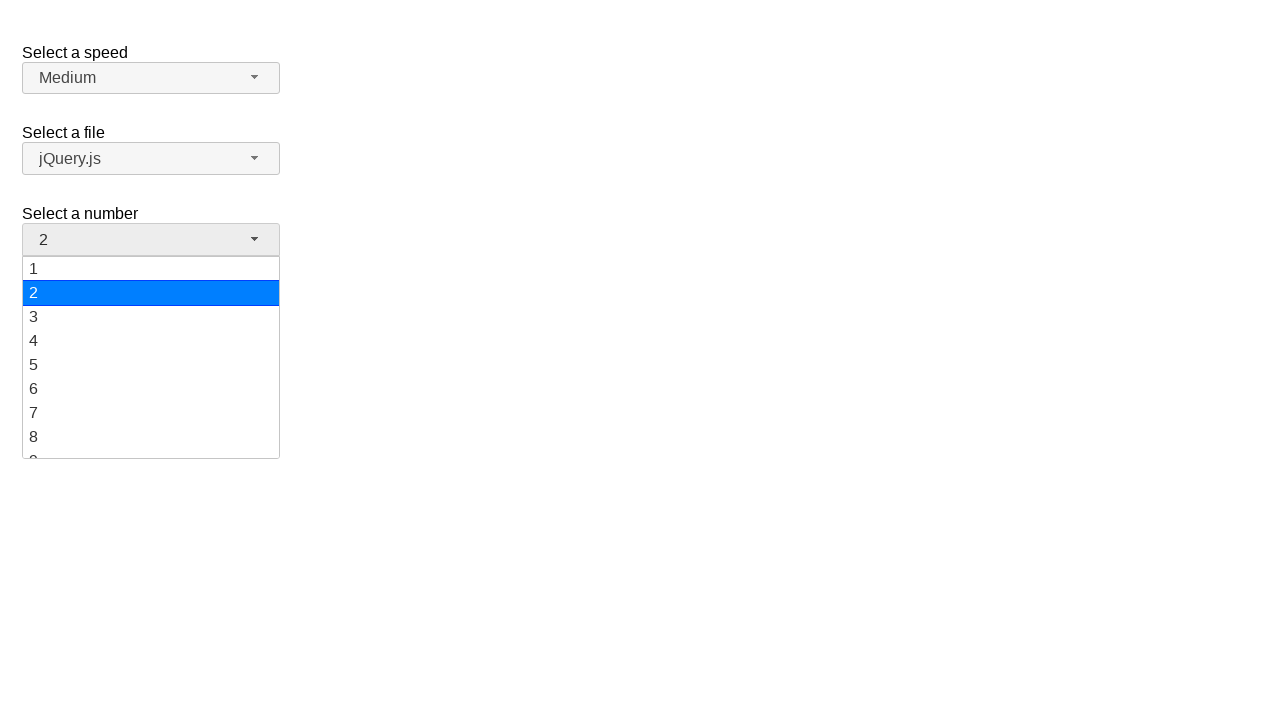

Selected value '2' from dropdown at (151, 293) on ul#number-menu div >> nth=1
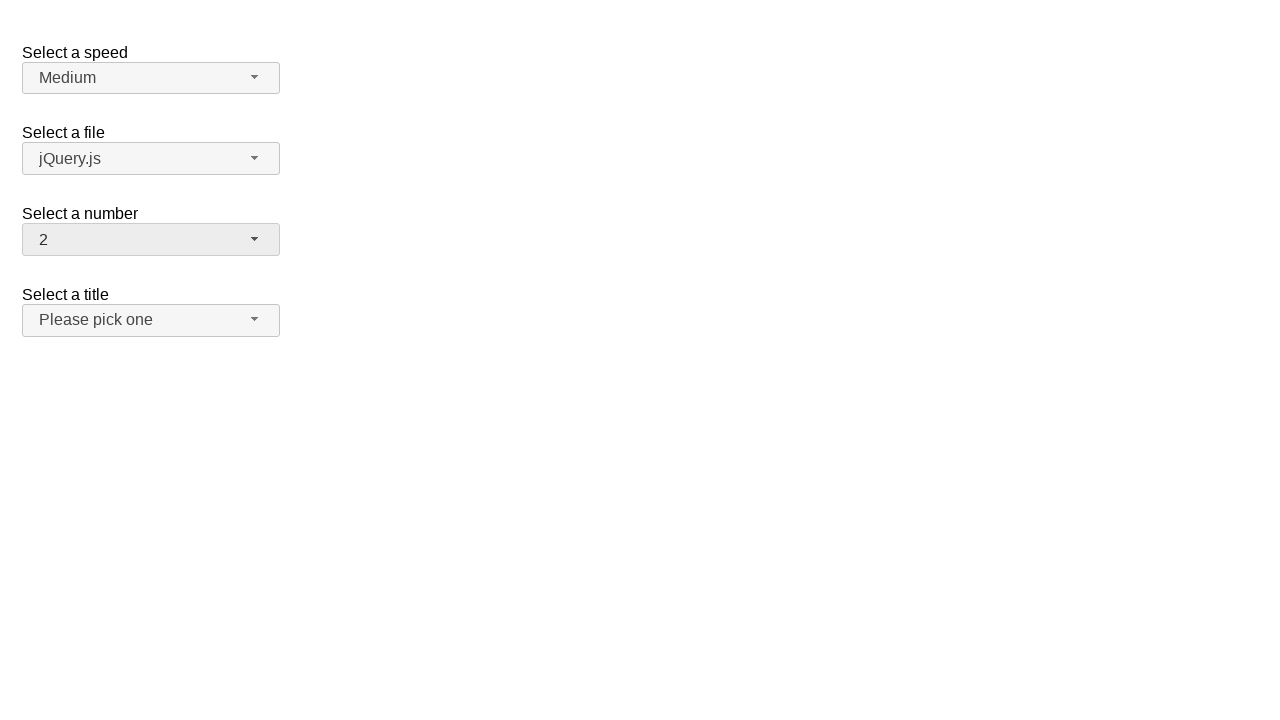

Clicked dropdown button to open menu at (255, 239) on span#number-button > span.ui-selectmenu-icon
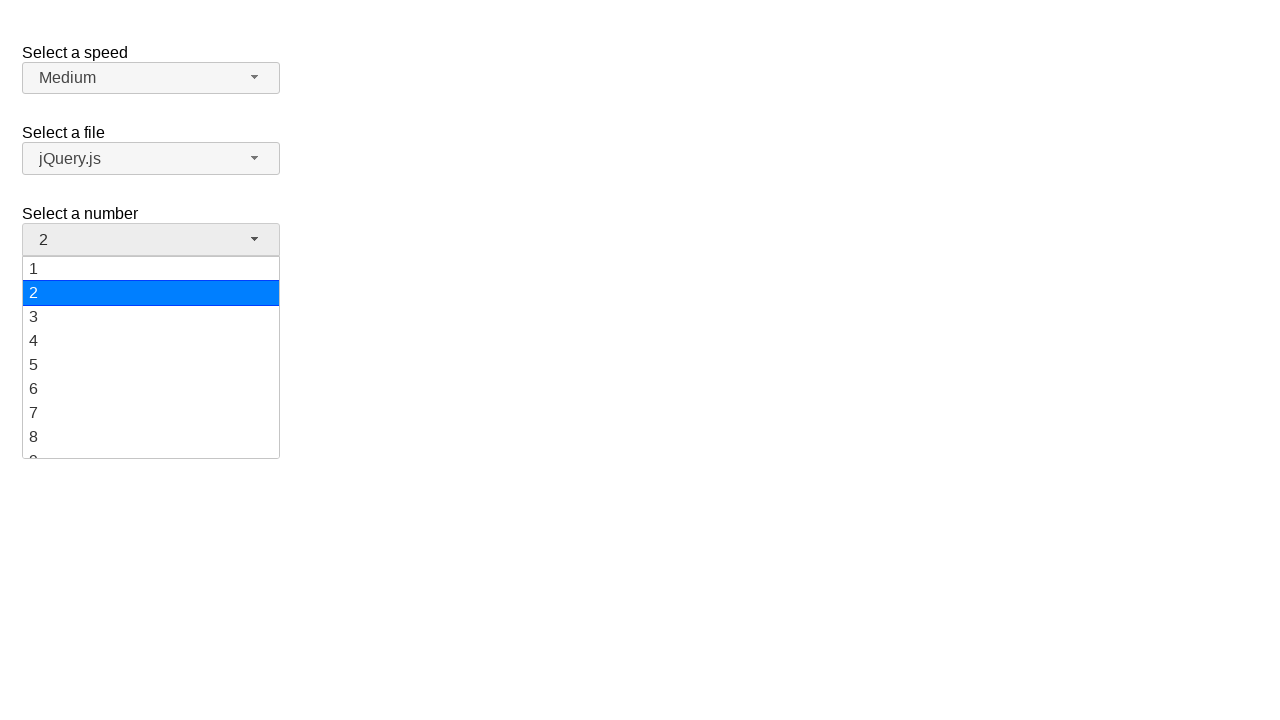

Dropdown options loaded and became visible
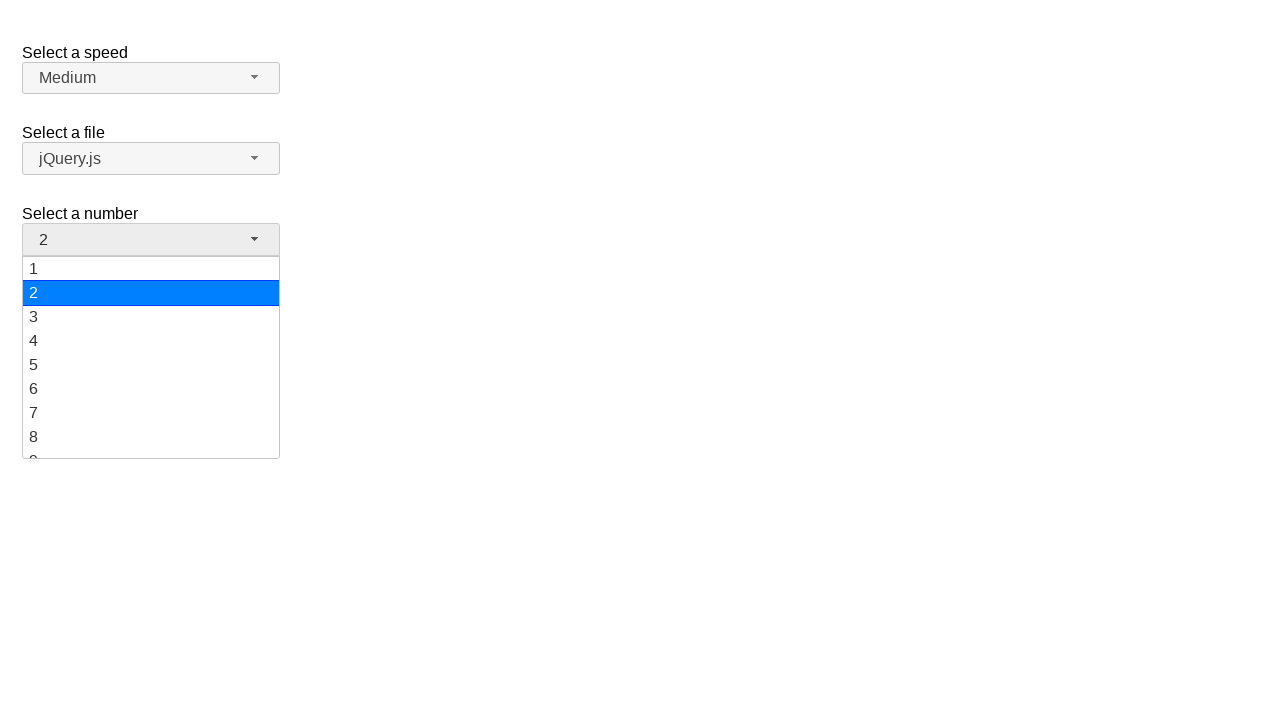

Scrolled option '16' into view
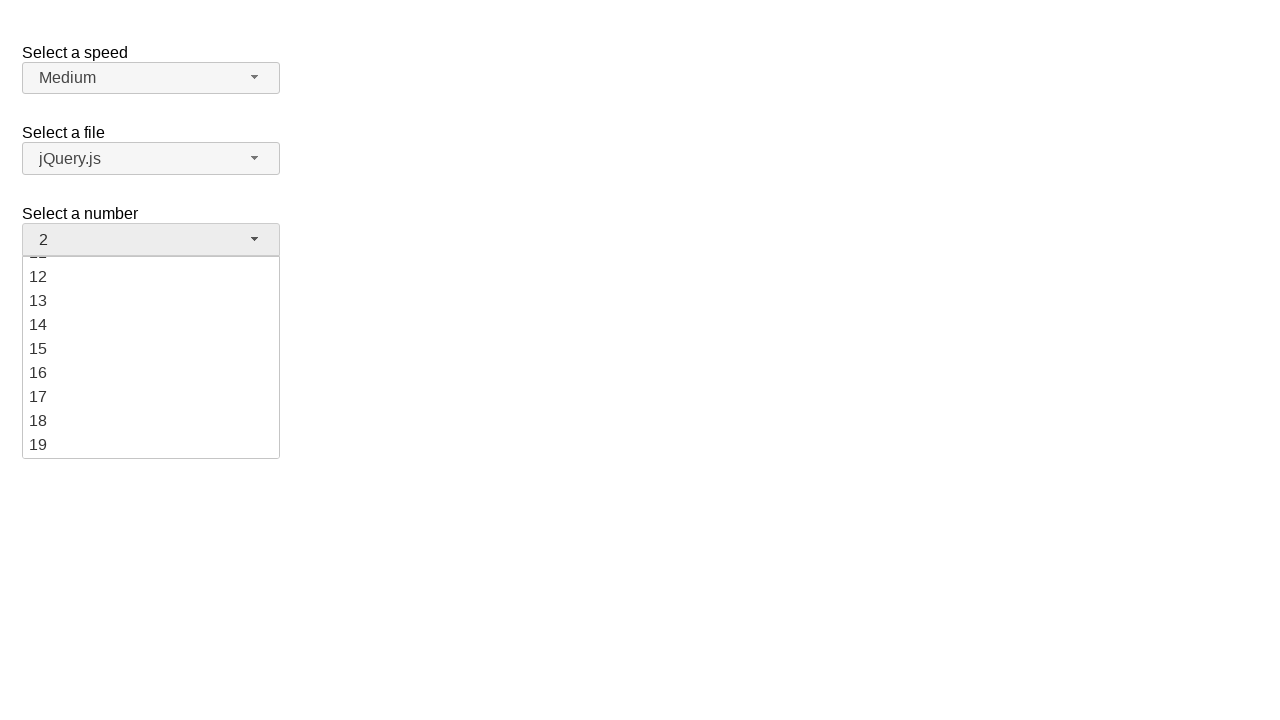

Selected value '16' from dropdown at (151, 373) on ul#number-menu div >> nth=15
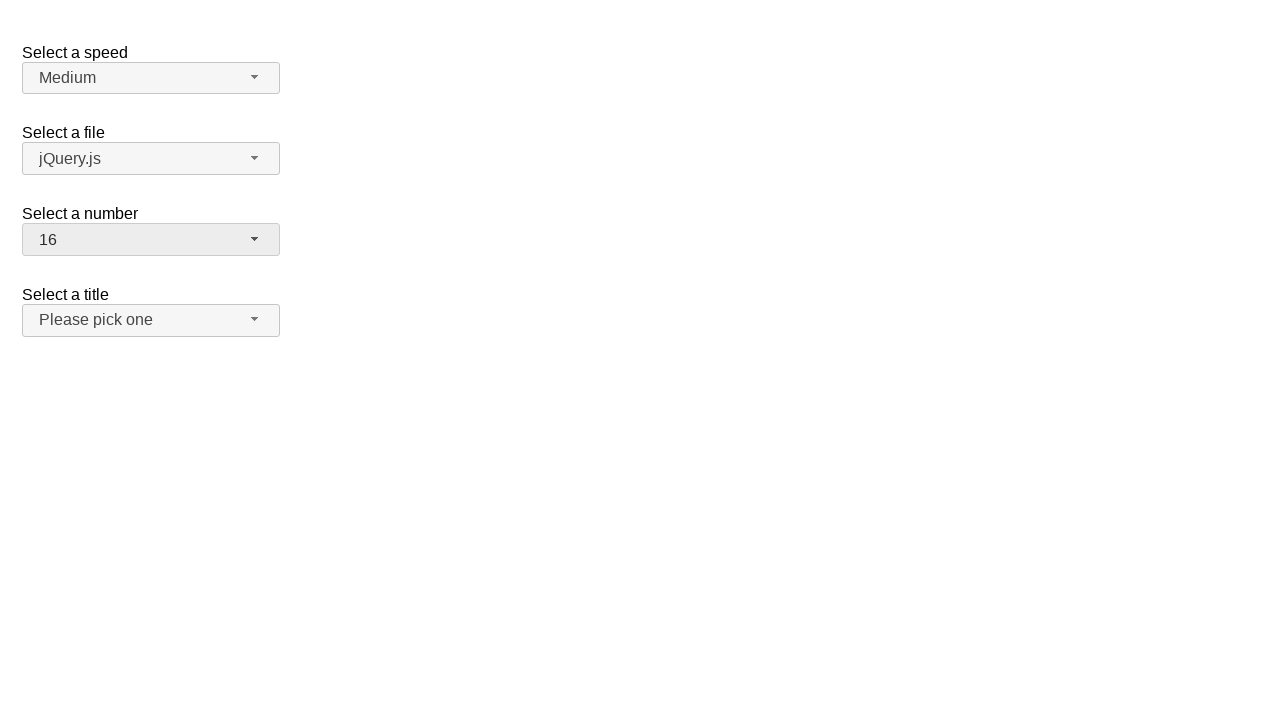

Clicked dropdown button to open menu at (255, 239) on span#number-button > span.ui-selectmenu-icon
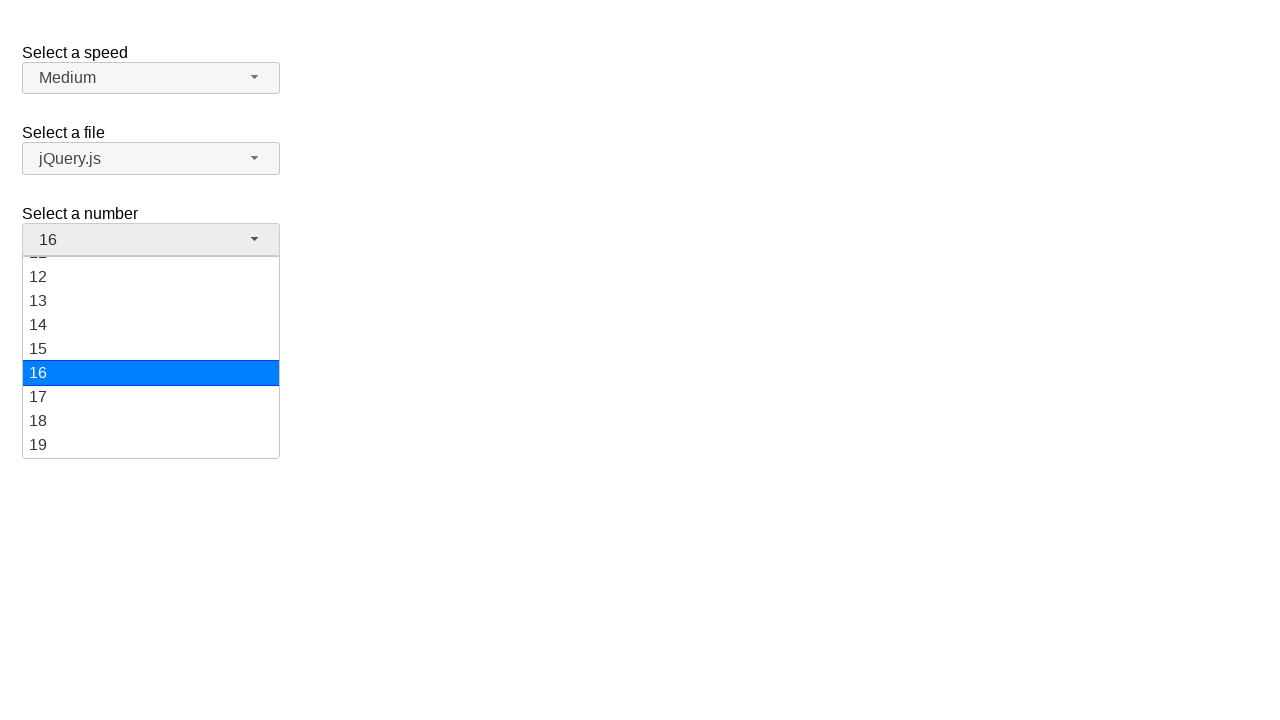

Dropdown options loaded and became visible
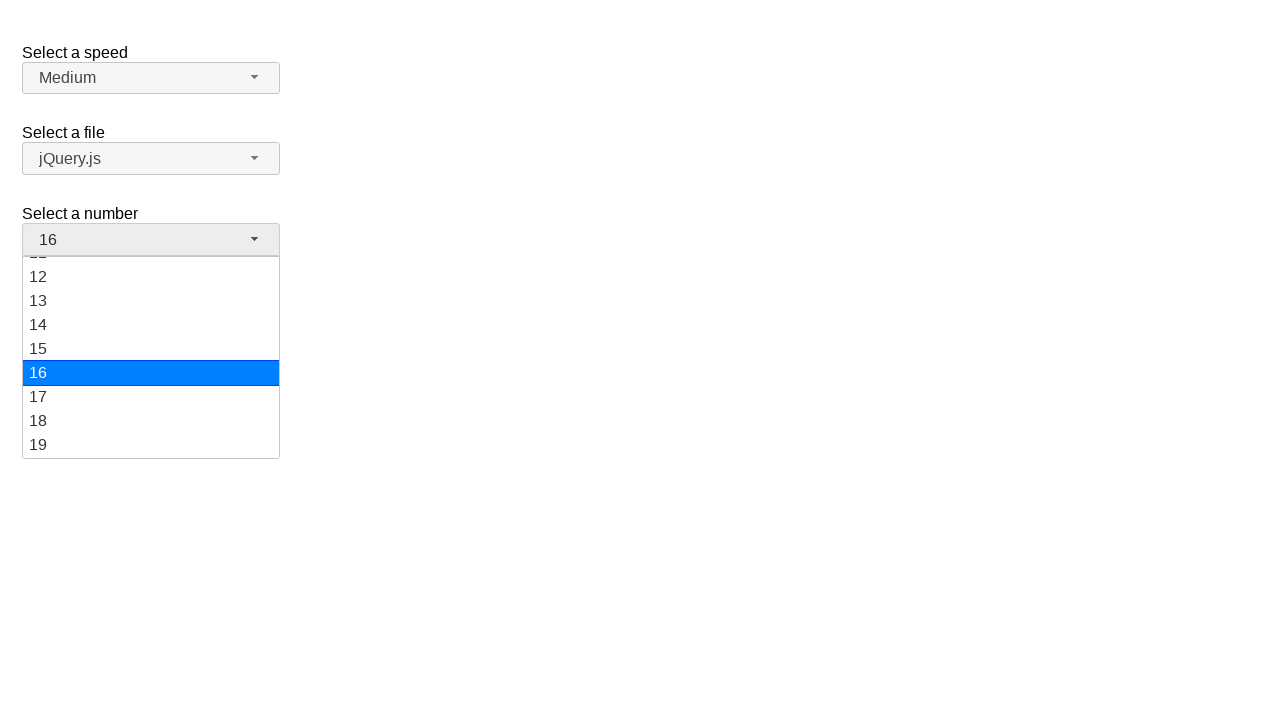

Scrolled option '19' into view
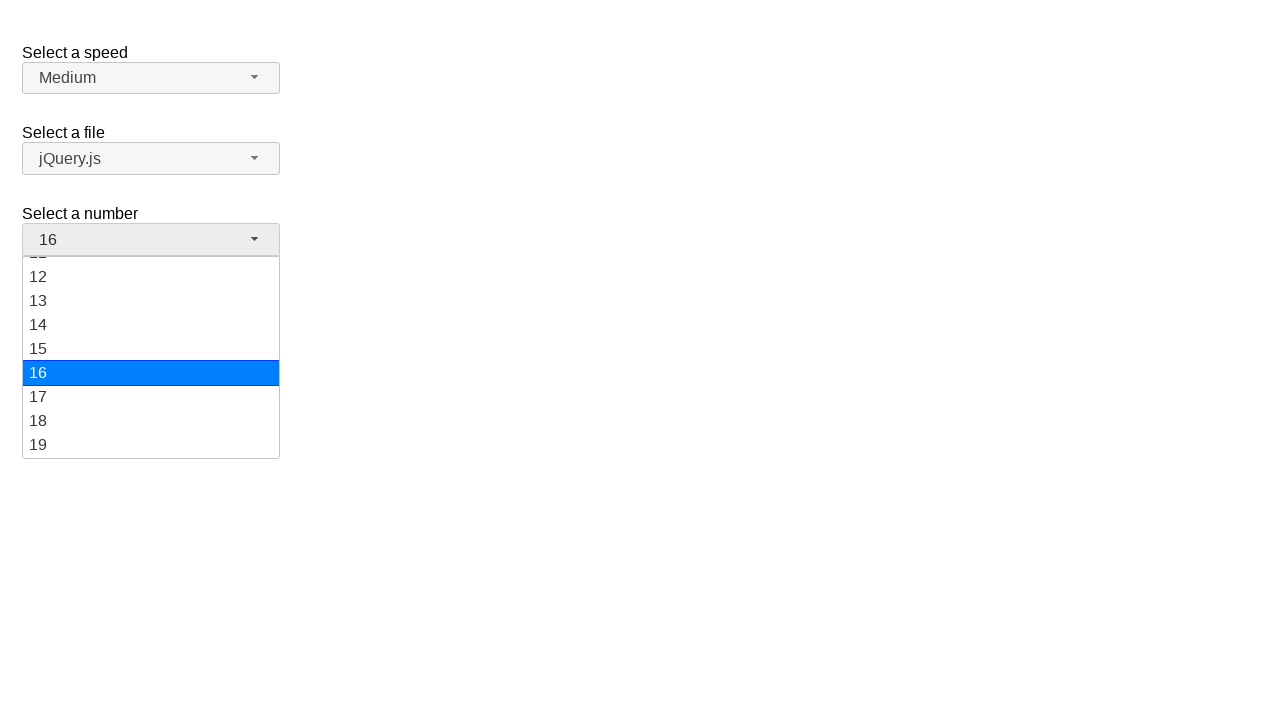

Selected value '19' from dropdown at (151, 445) on ul#number-menu div >> nth=18
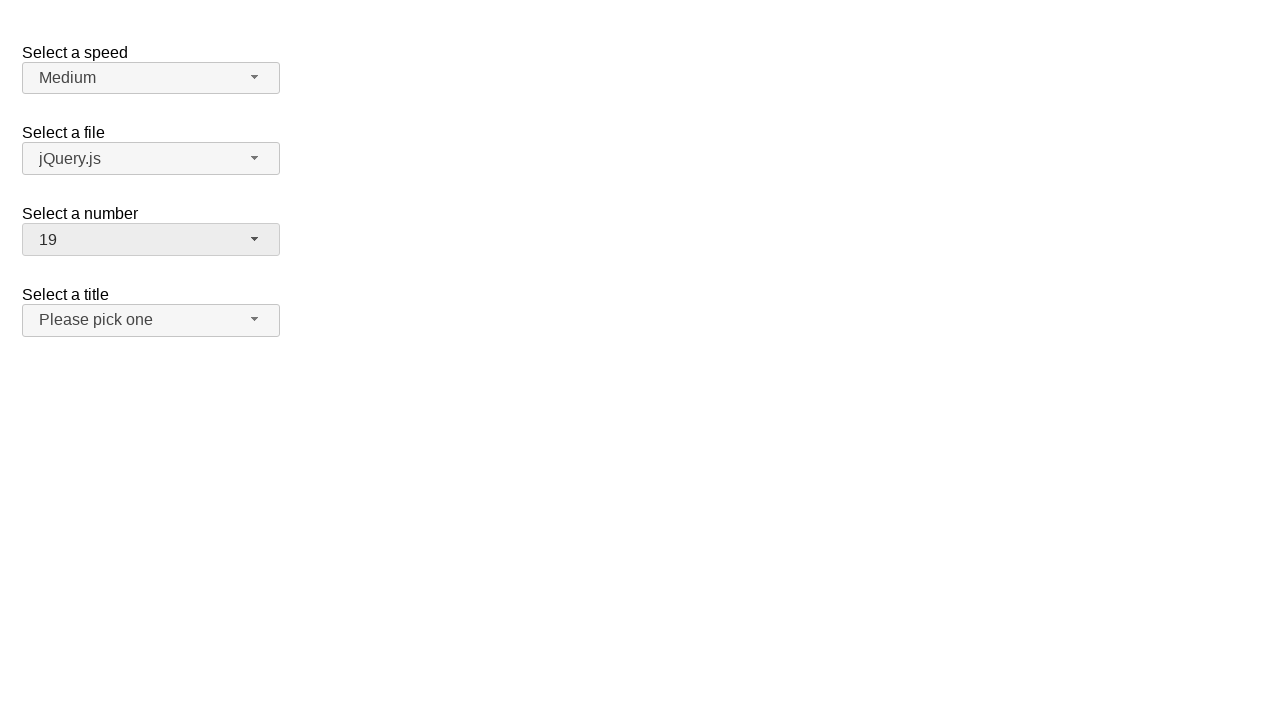

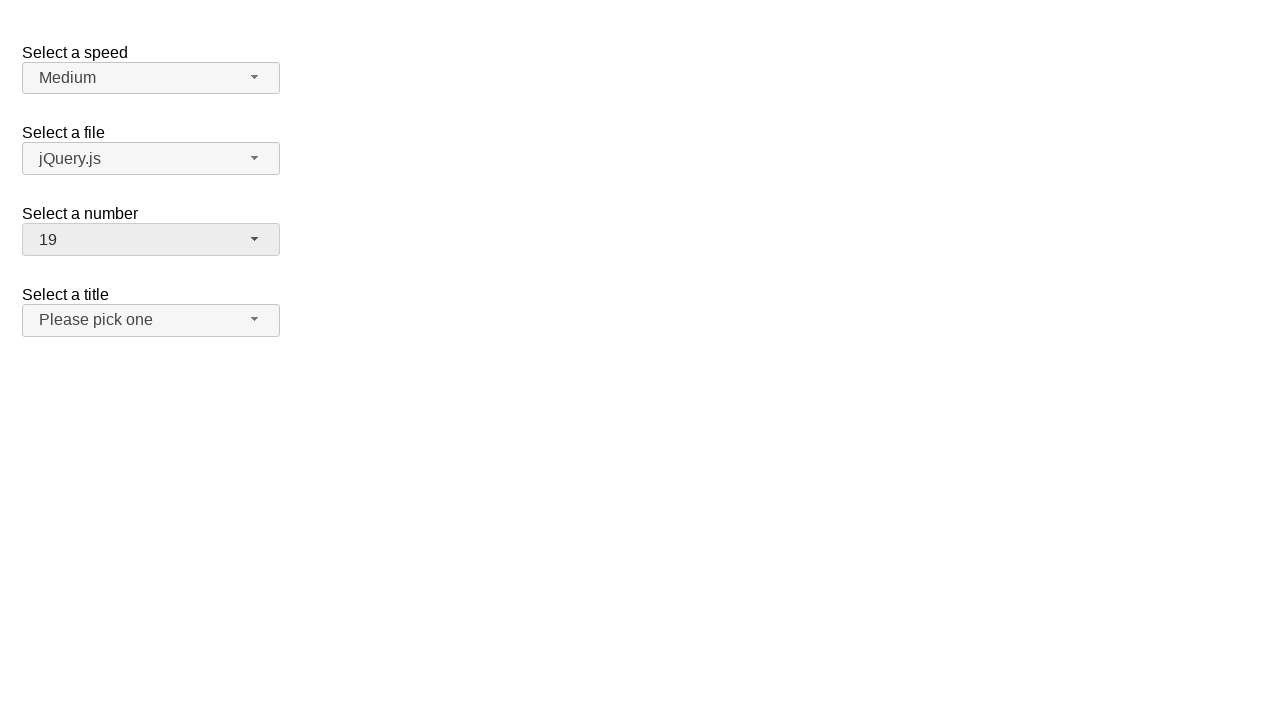